Navigates to Snapdeal homepage and verifies the page loads successfully

Starting URL: https://www.snapdeal.com/

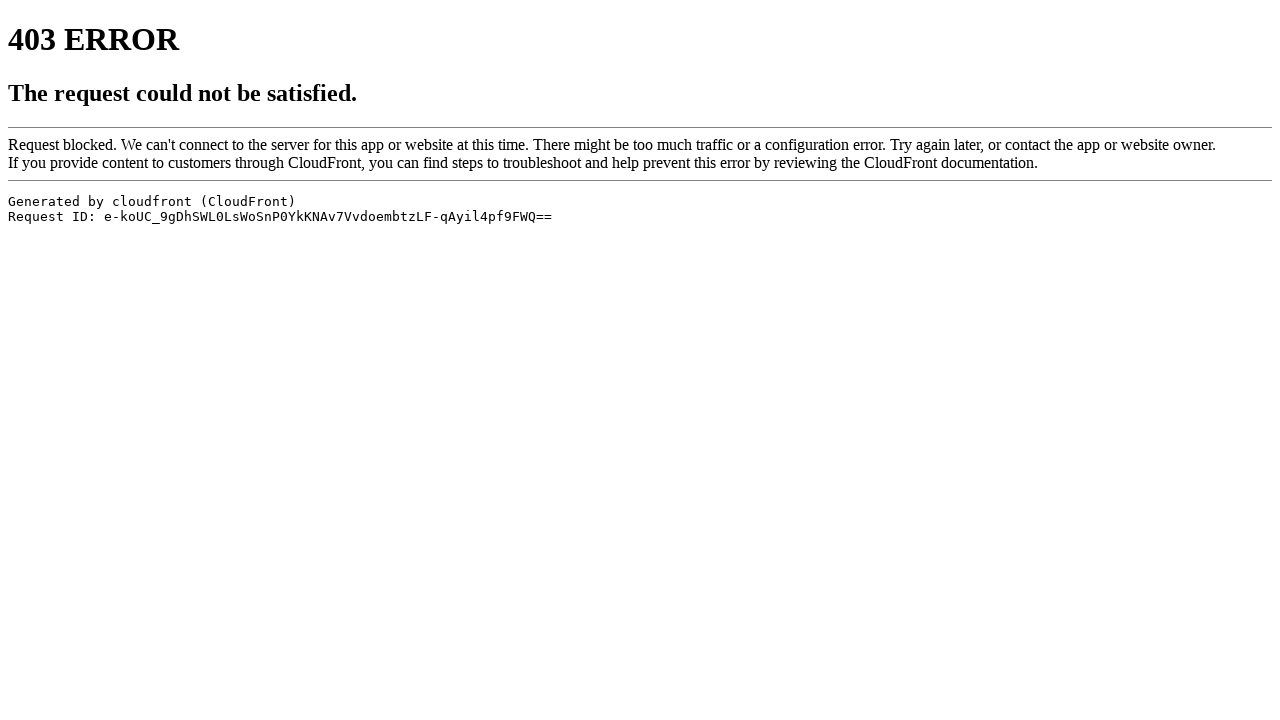

Navigated to Snapdeal homepage
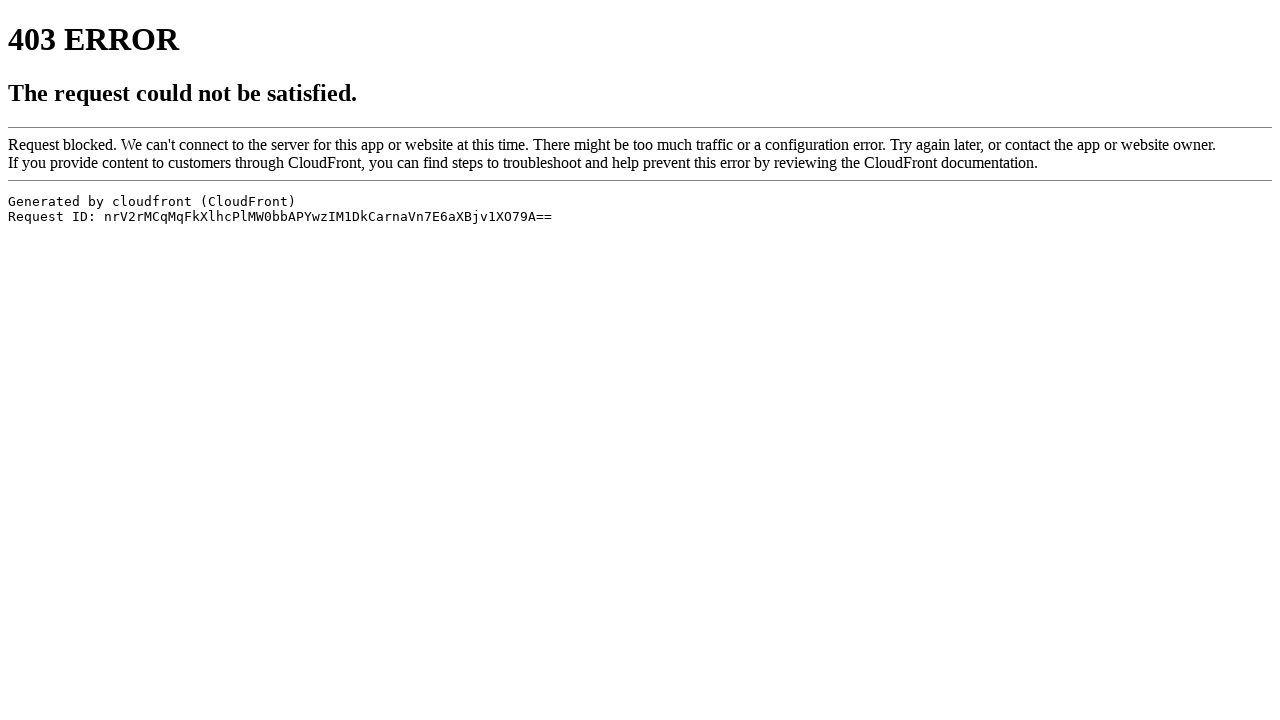

Page DOM content loaded successfully
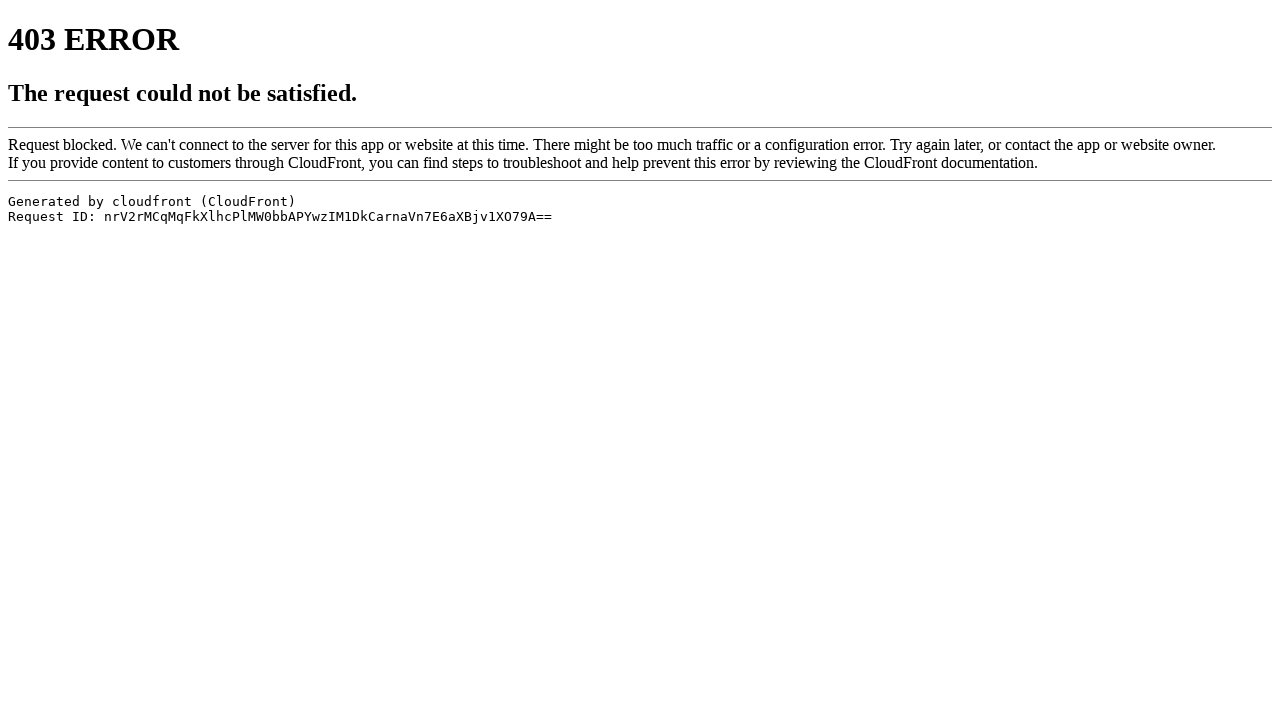

Verified page has a title, homepage loaded successfully
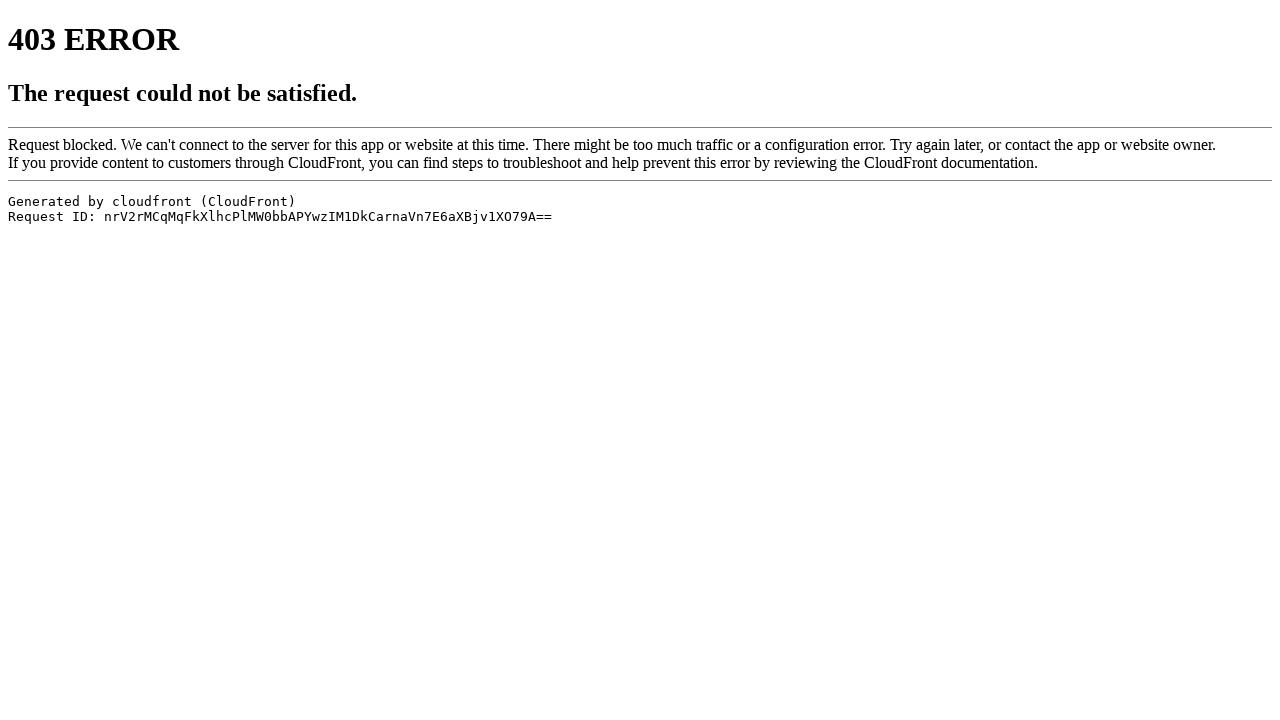

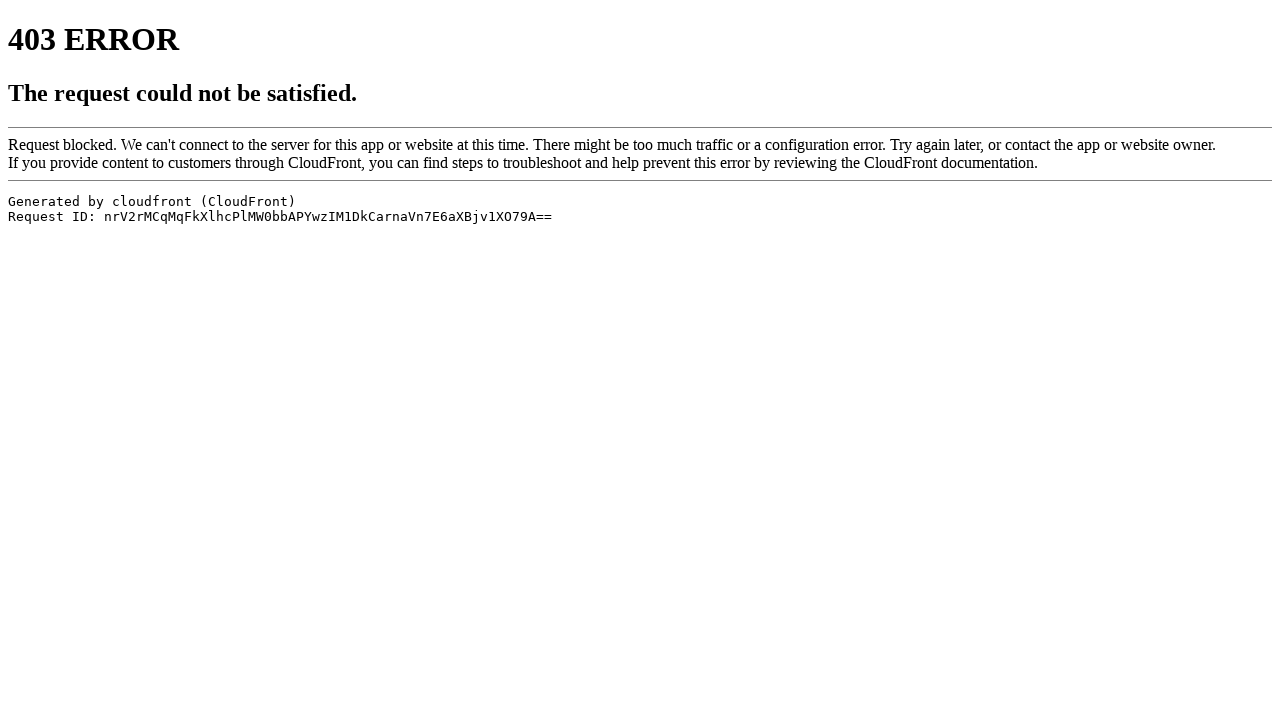